Tests form validation by submitting with blank first name and verifying error message appears

Starting URL: https://www.myrapname.com

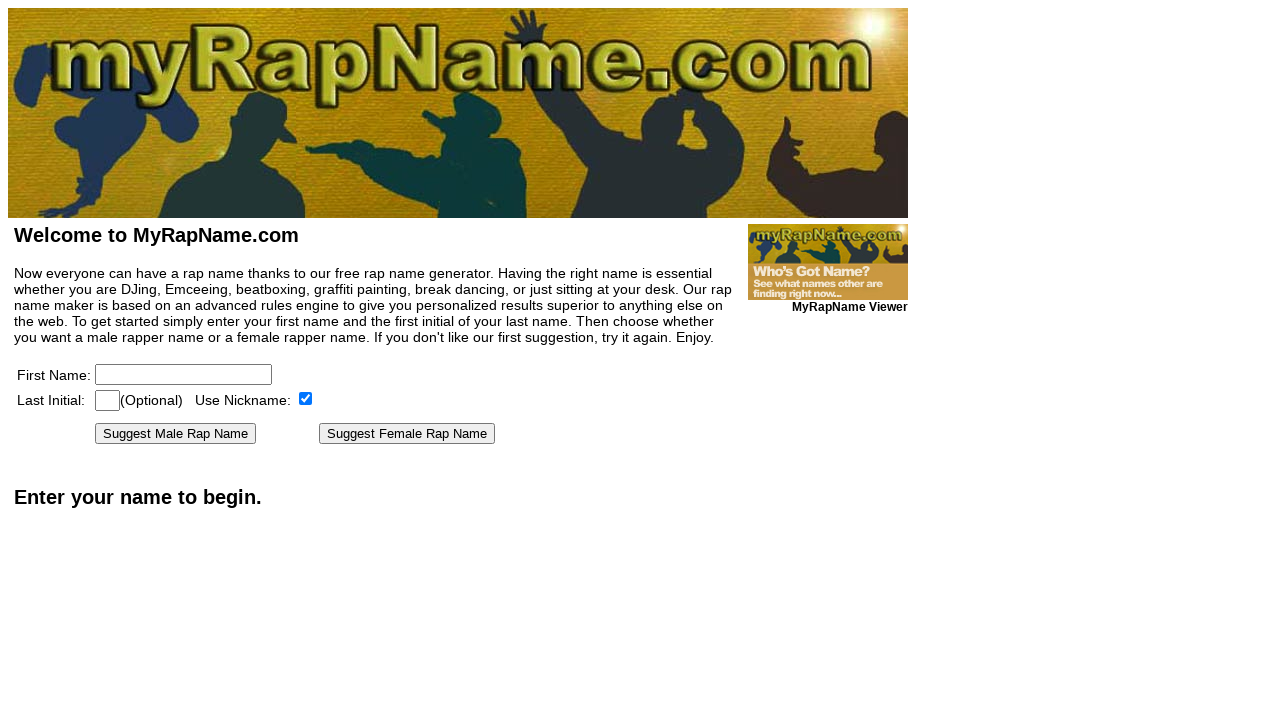

Navigated to https://www.myrapname.com
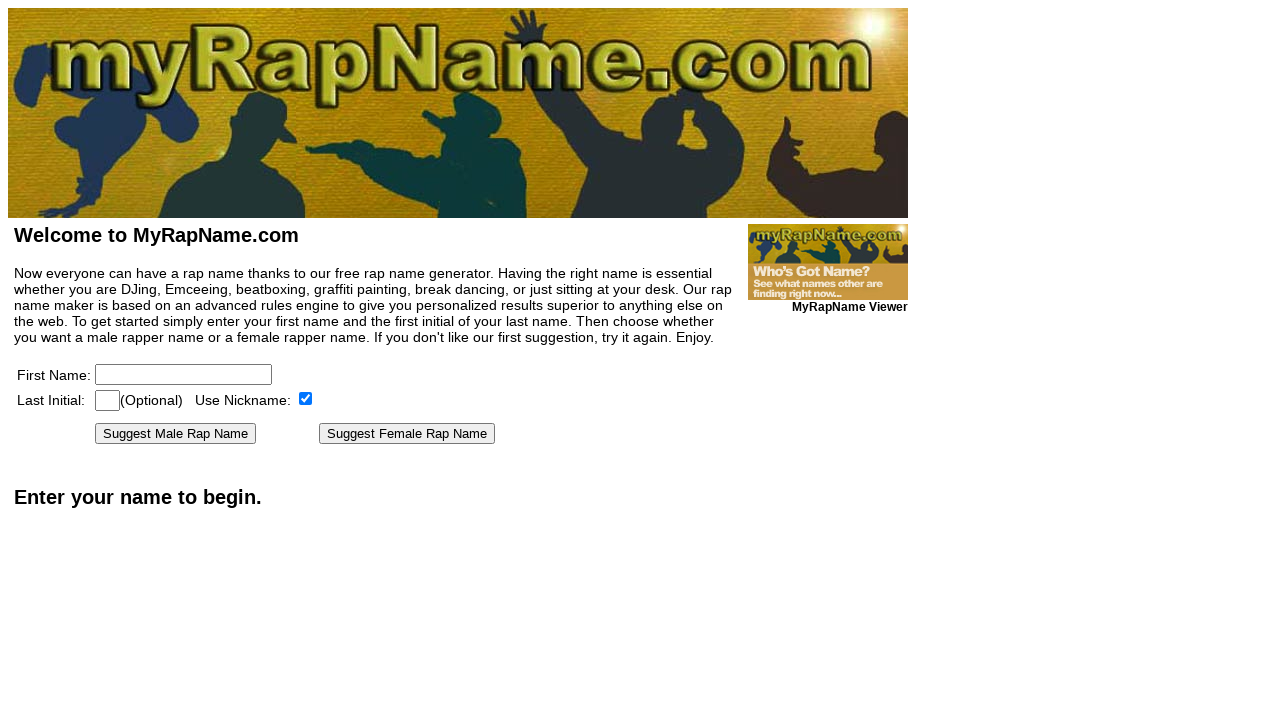

Filled last initial field with 'M' on [name=lastinitial]
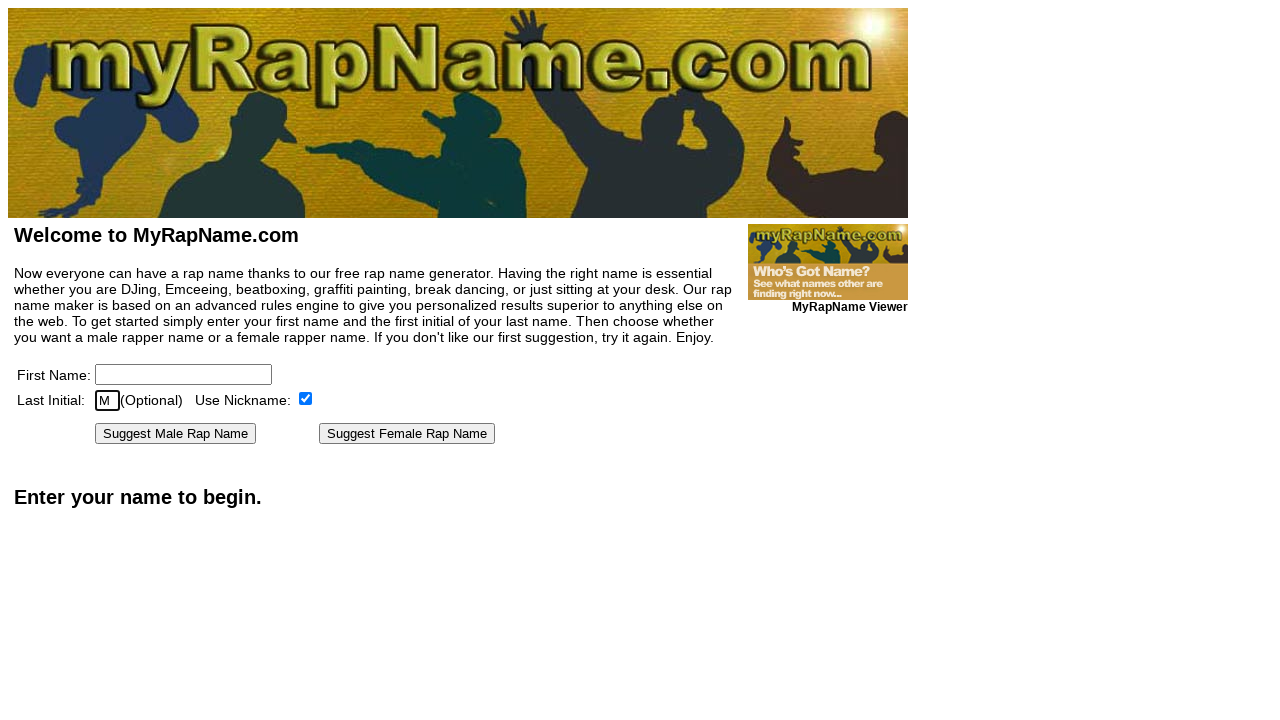

Clicked submit button without filling first name at (176, 434) on text=Suggest Male Rap Name
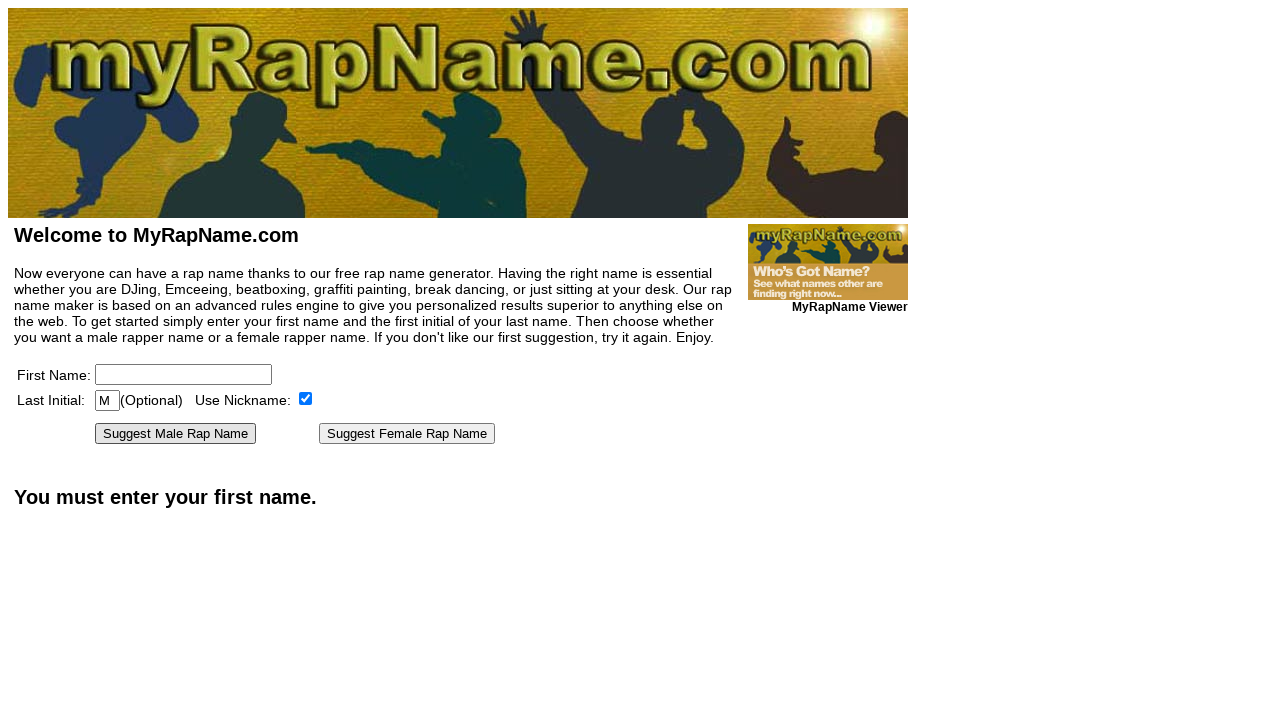

Error message selector loaded
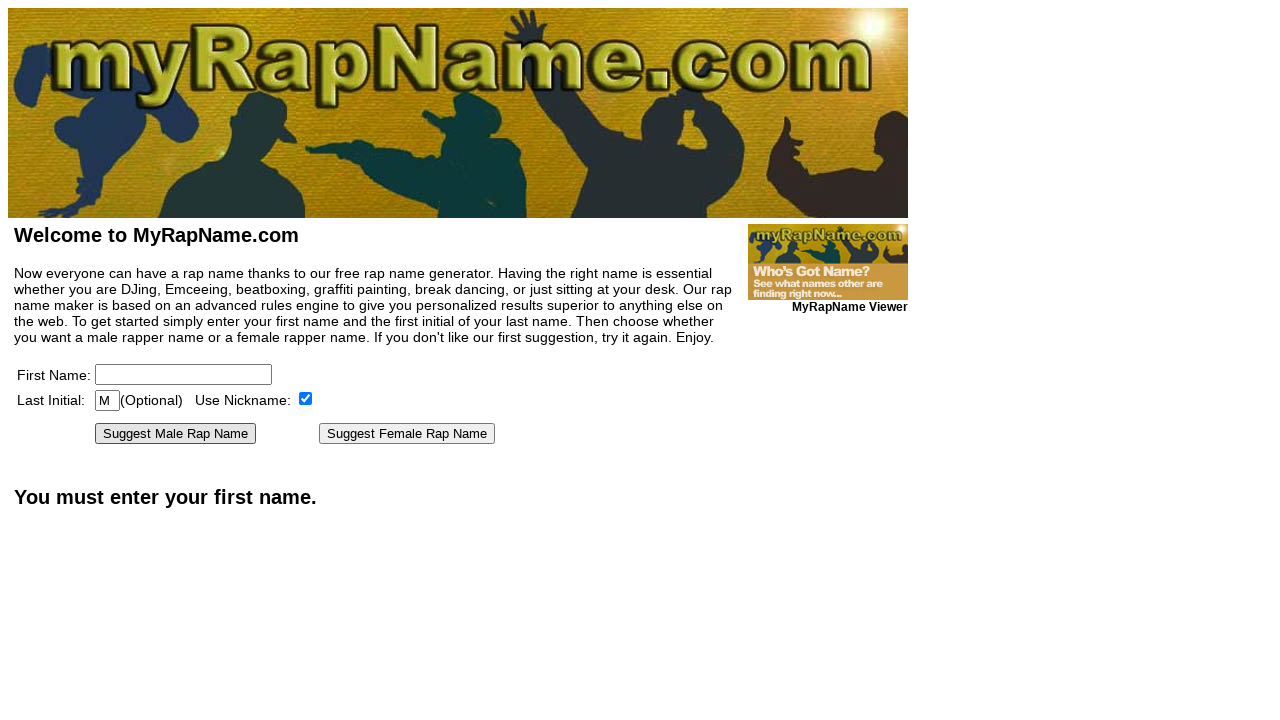

Verified error message 'You must enter your first name' is visible
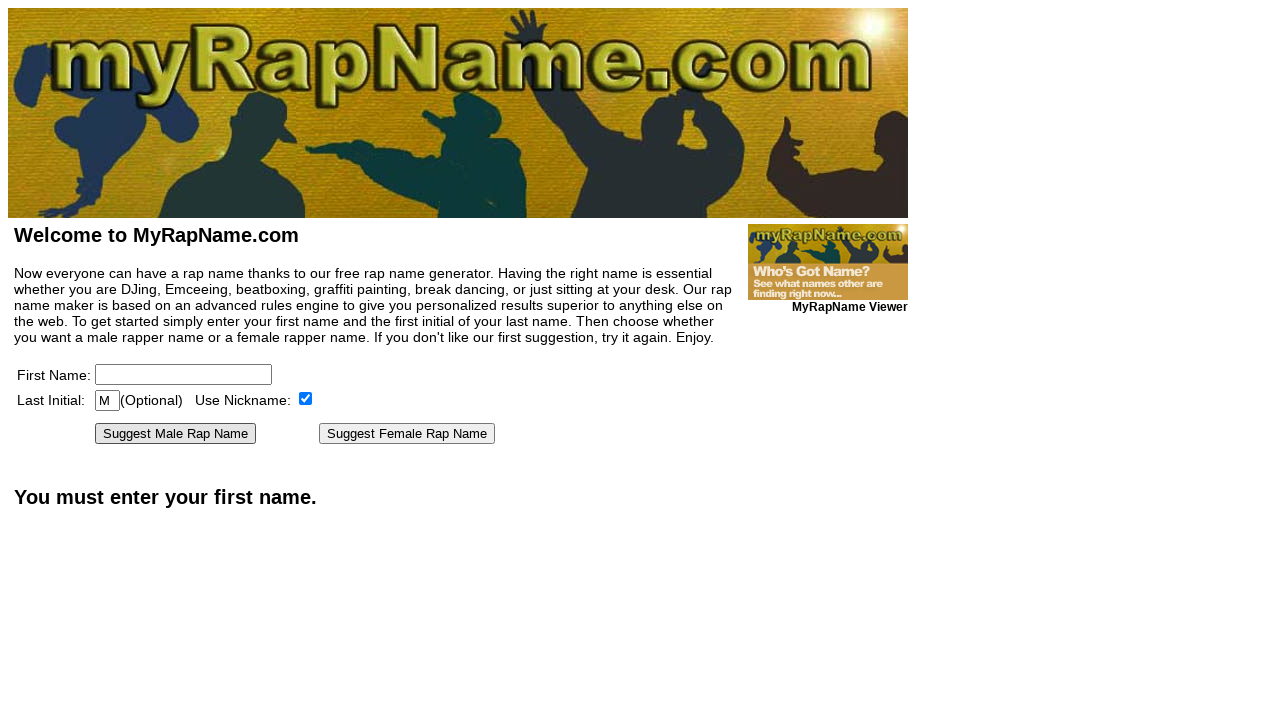

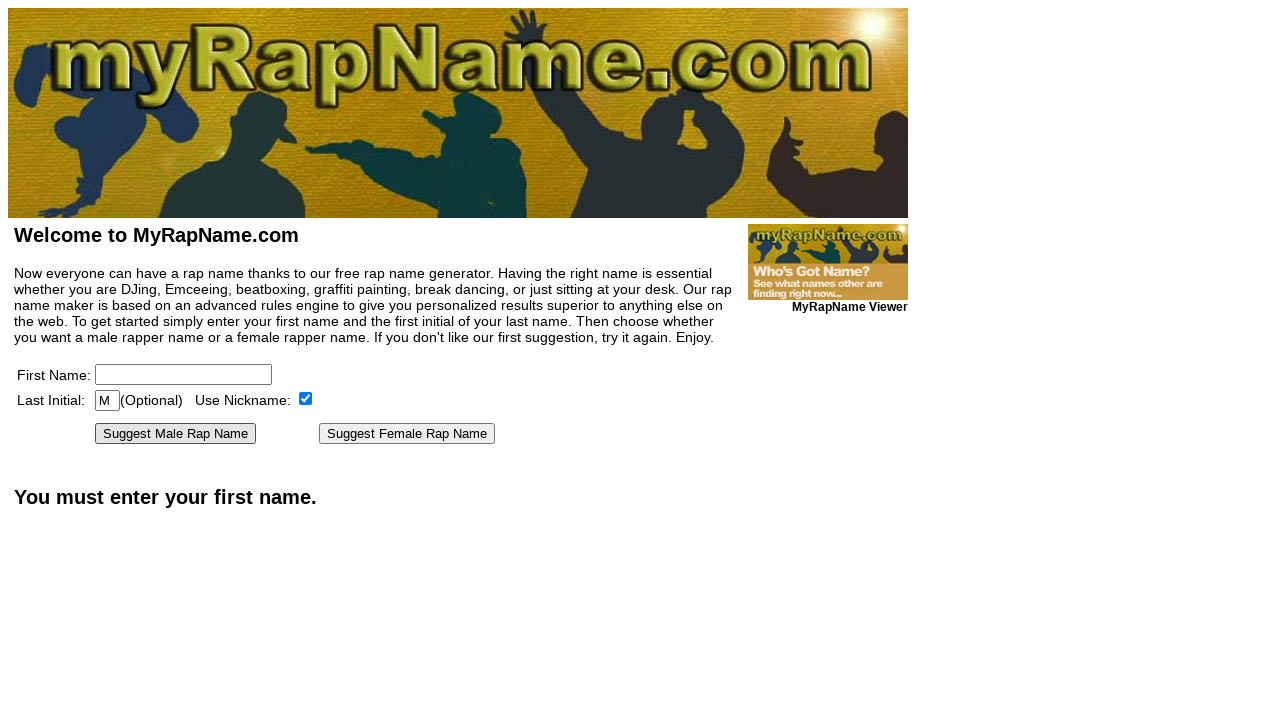